Tests JavaScript prompt alert handling by clicking the prompt button and accepting the alert dialog

Starting URL: https://demoqa.com/alerts

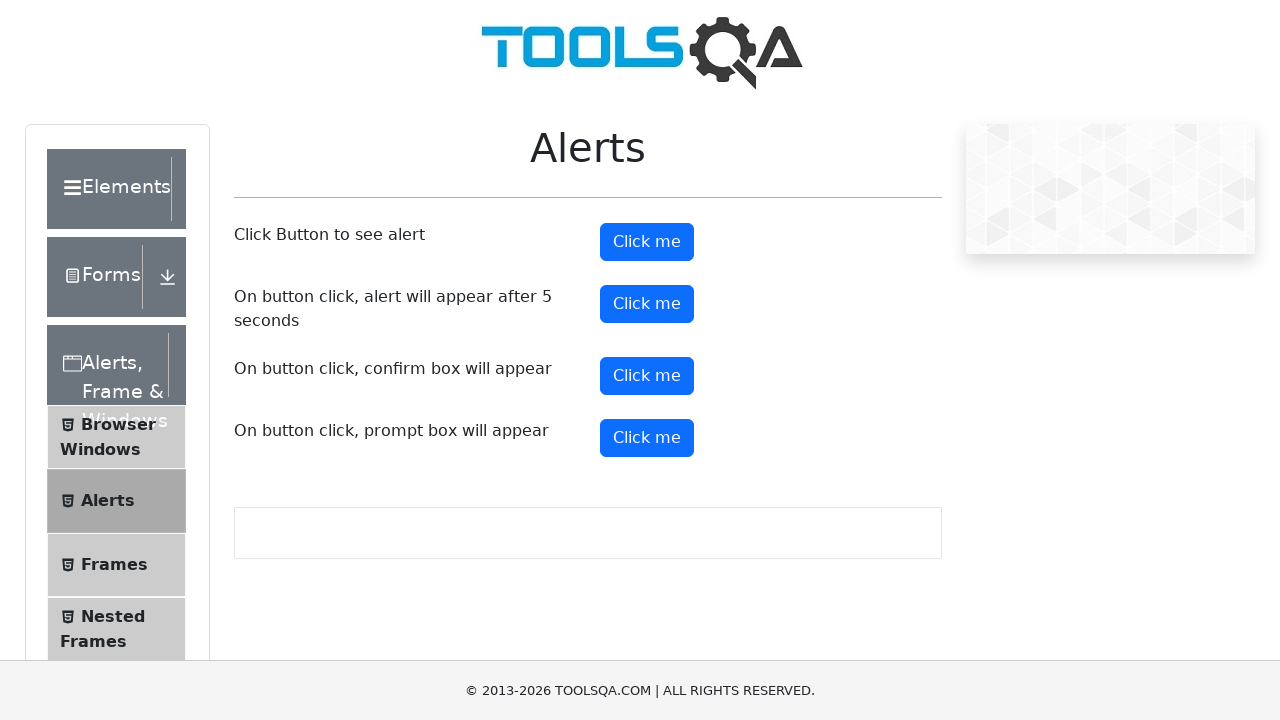

Set up dialog handler to accept prompts
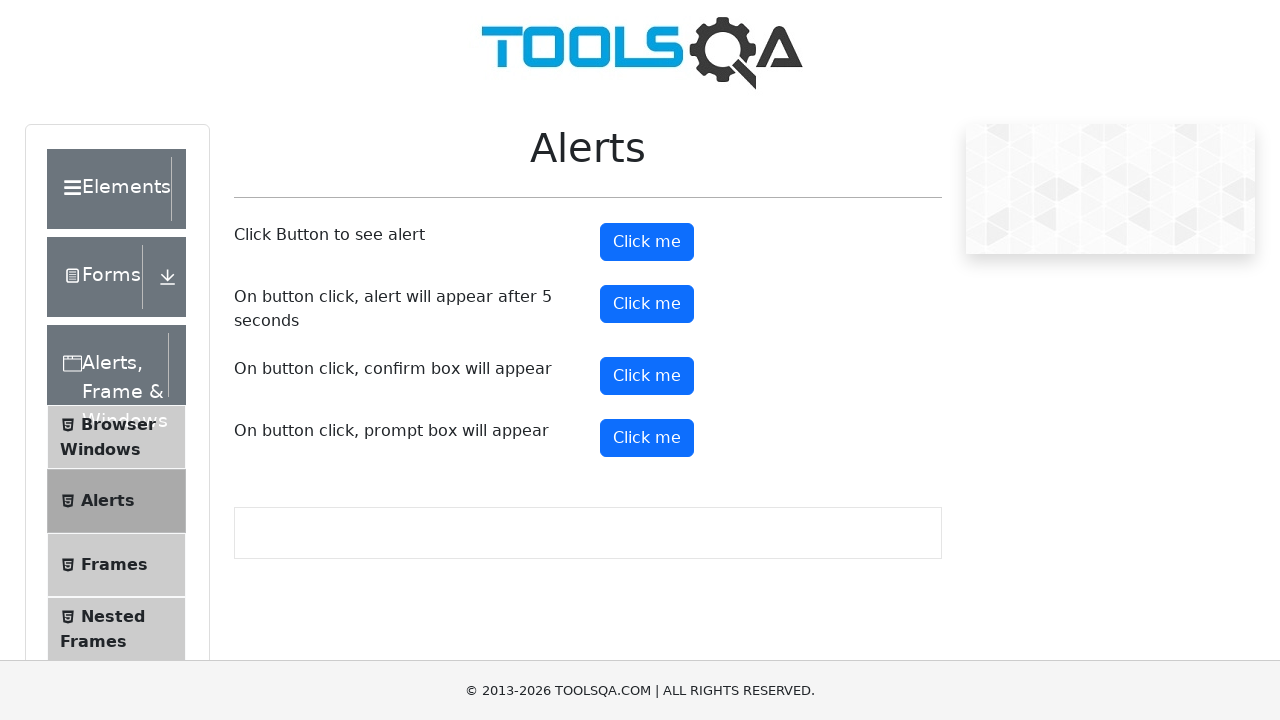

Clicked the prompt button to trigger alert dialog at (647, 438) on #promtButton
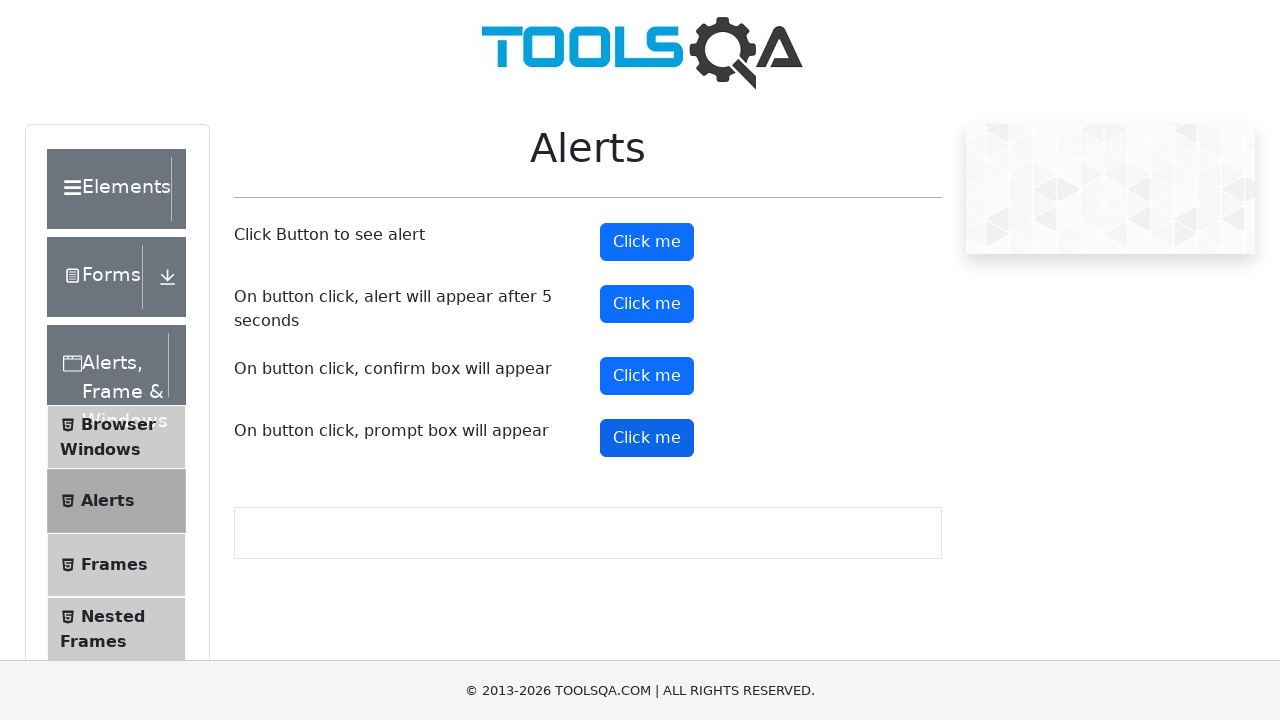

Waited for alert to be processed
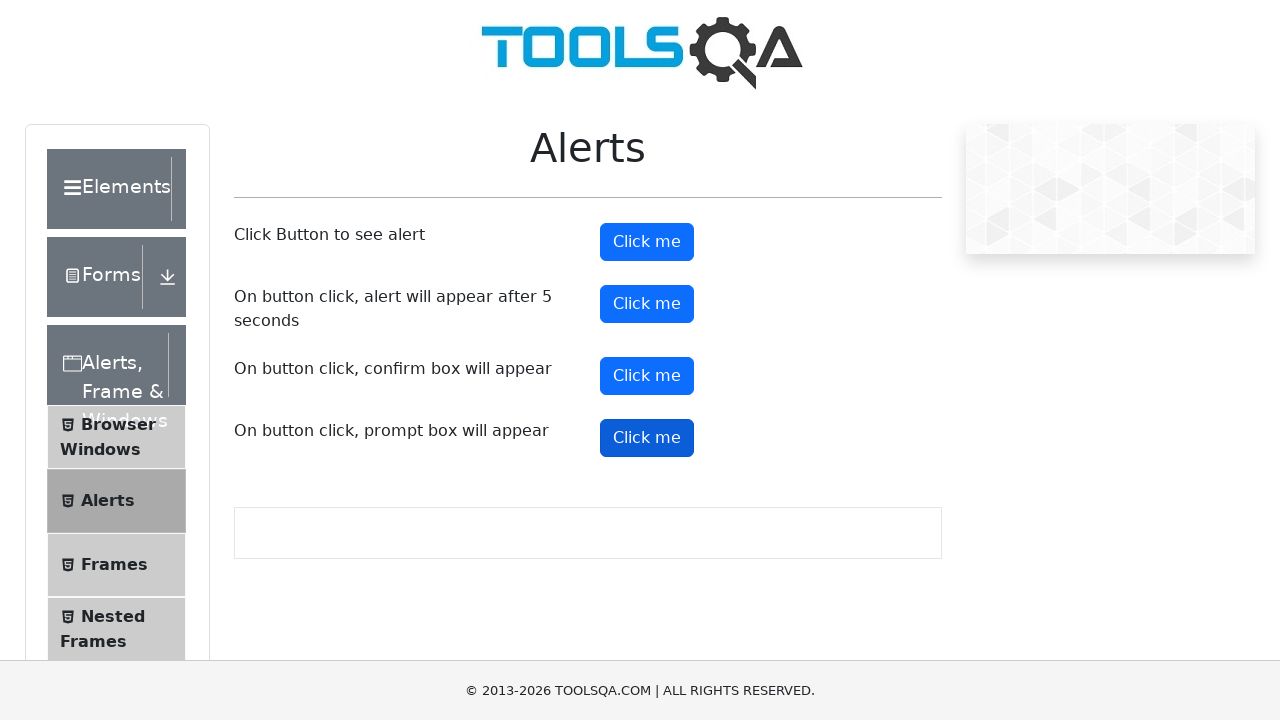

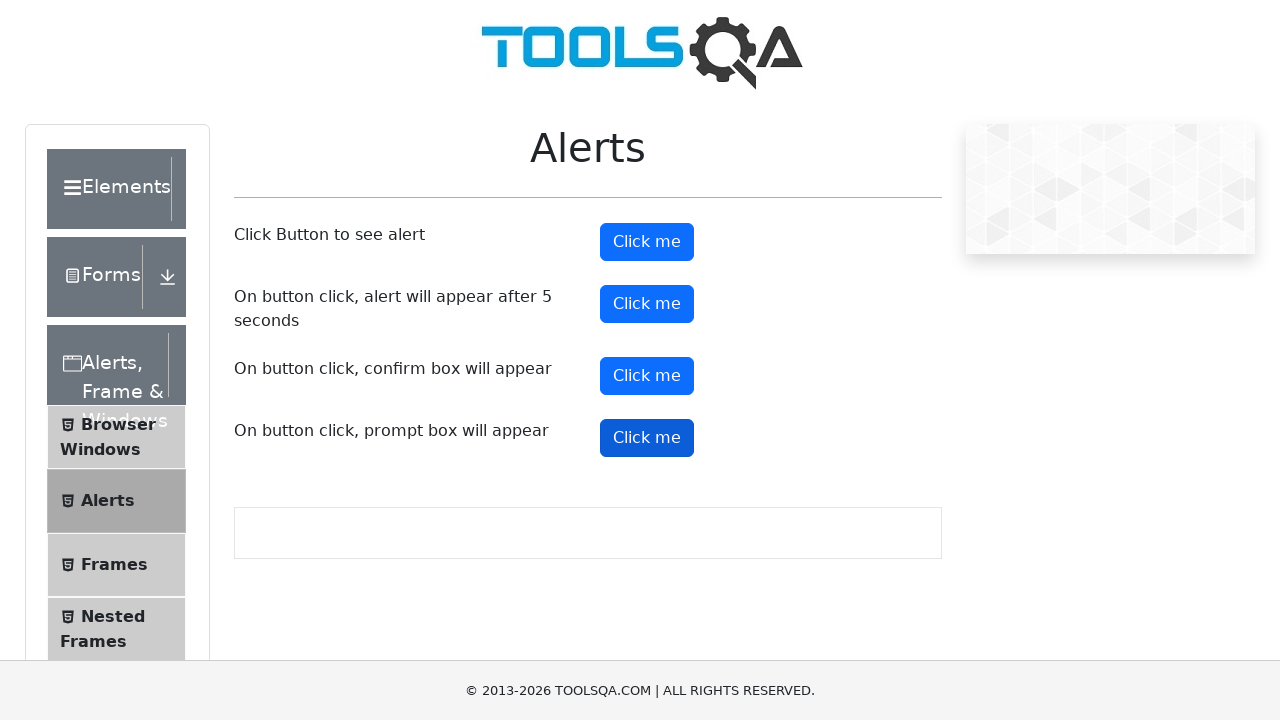